Tests radio button functionality including selecting favorite browser, checking unselectable behavior, verifying default selections, and age group radio buttons

Starting URL: https://leafground.com/radio.xhtml

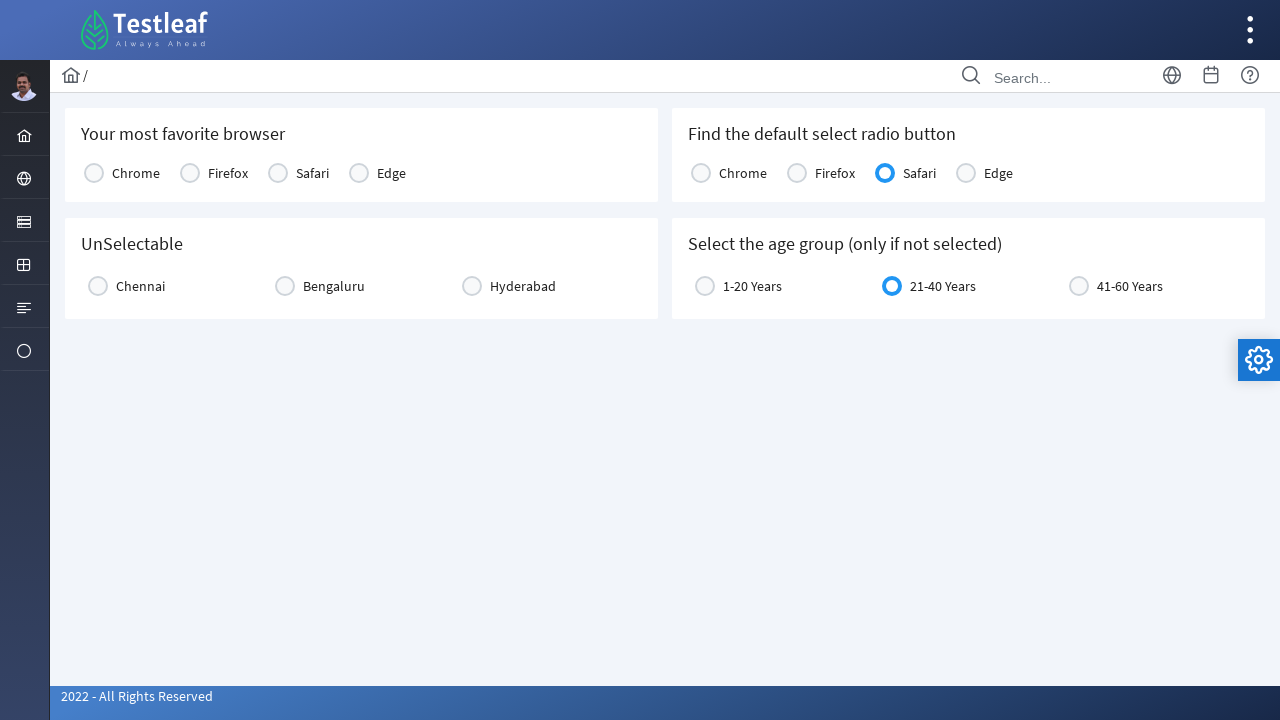

Navigated to LeafGround radio button test page
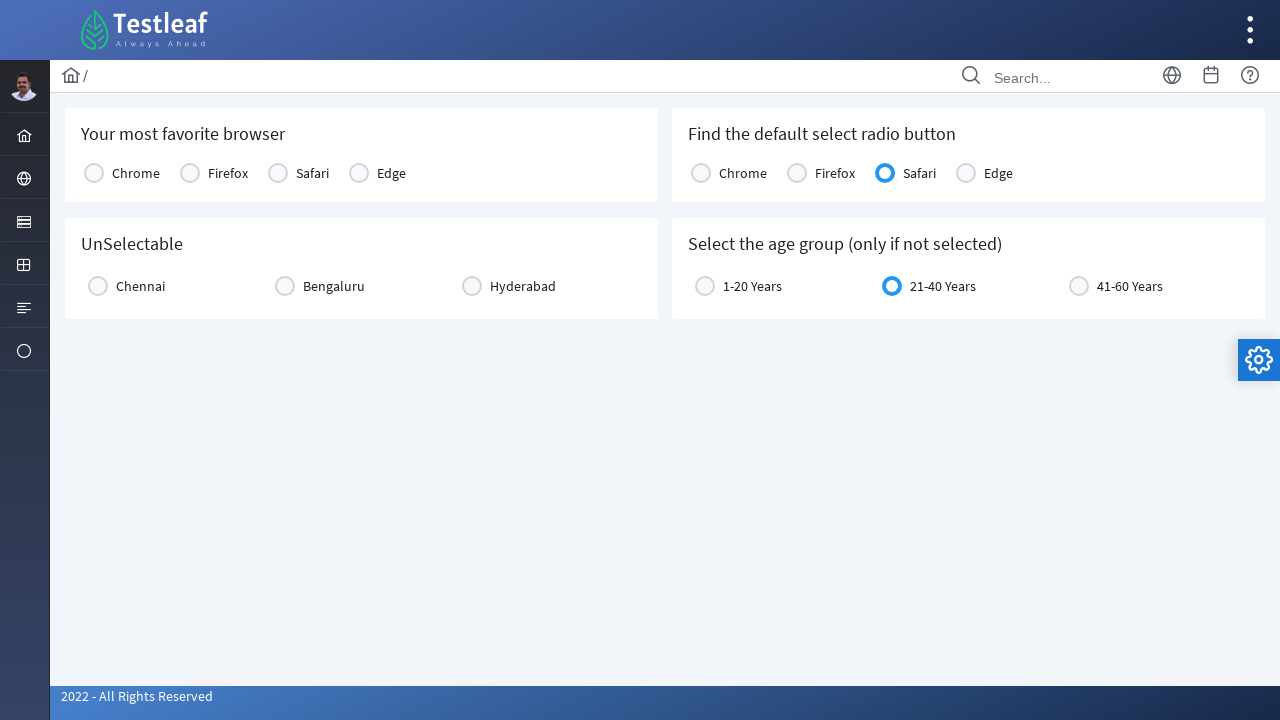

Selected favorite browser radio button at (94, 173) on xpath=//table[@id='j_idt87:console1']//div
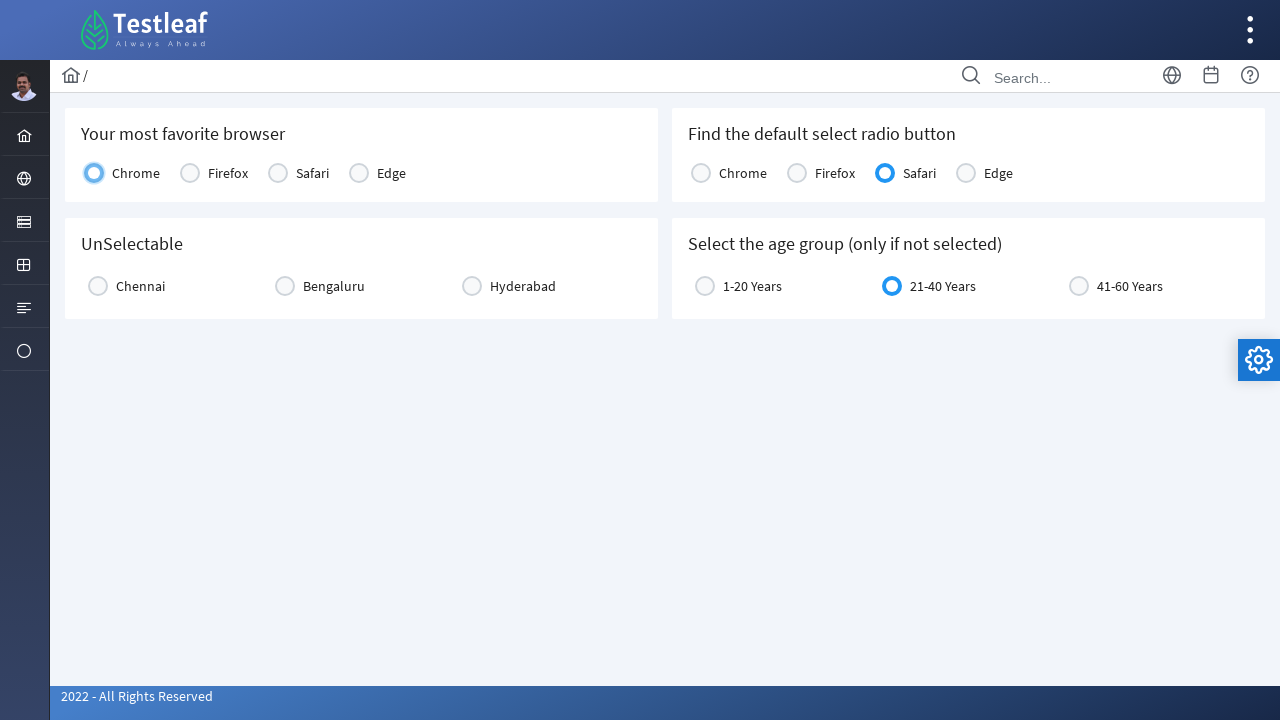

Clicked Bengaluru radio button (first click) at (334, 286) on xpath=//label[text()='Bengaluru']
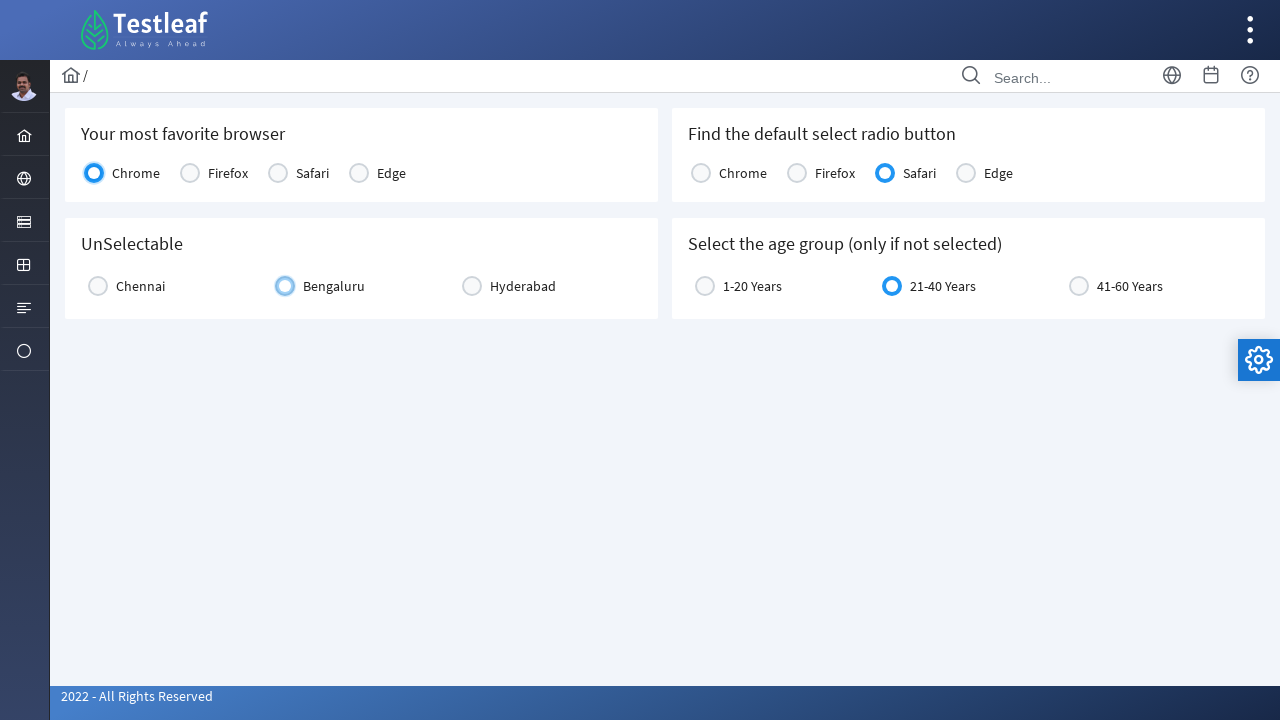

Waited 3 seconds
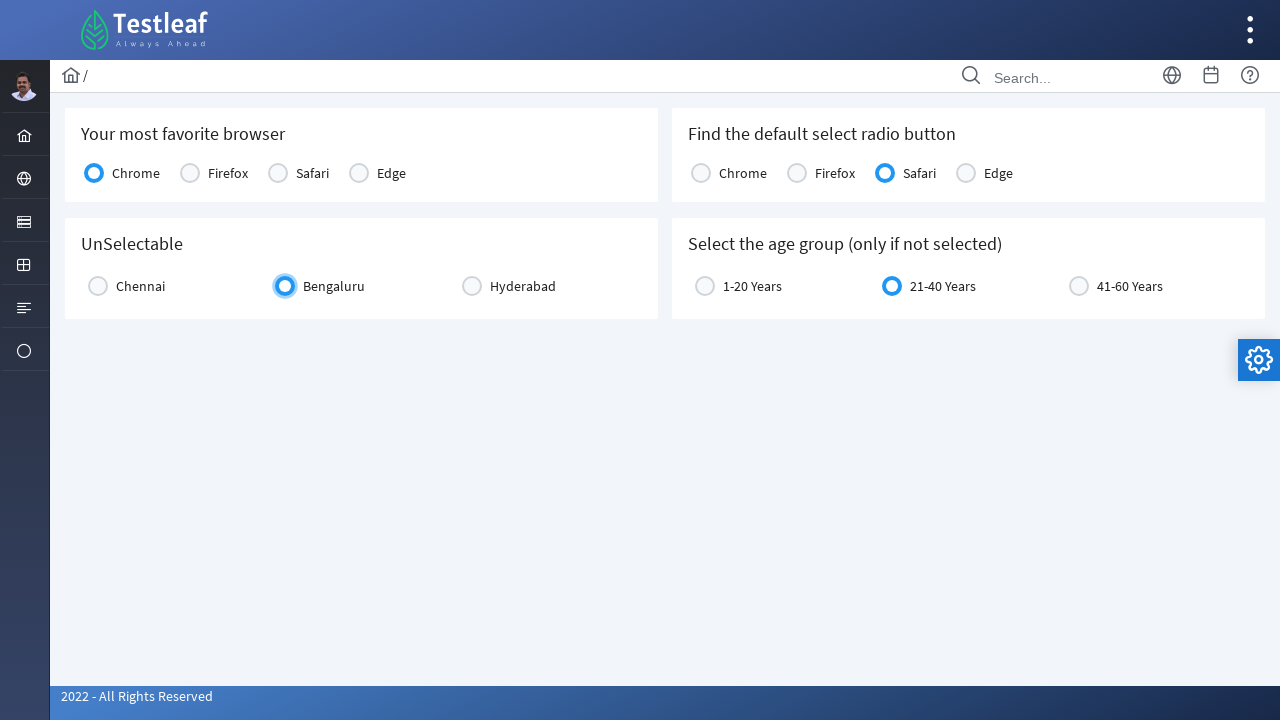

Clicked Bengaluru radio button (second click) at (334, 286) on xpath=//label[text()='Bengaluru']
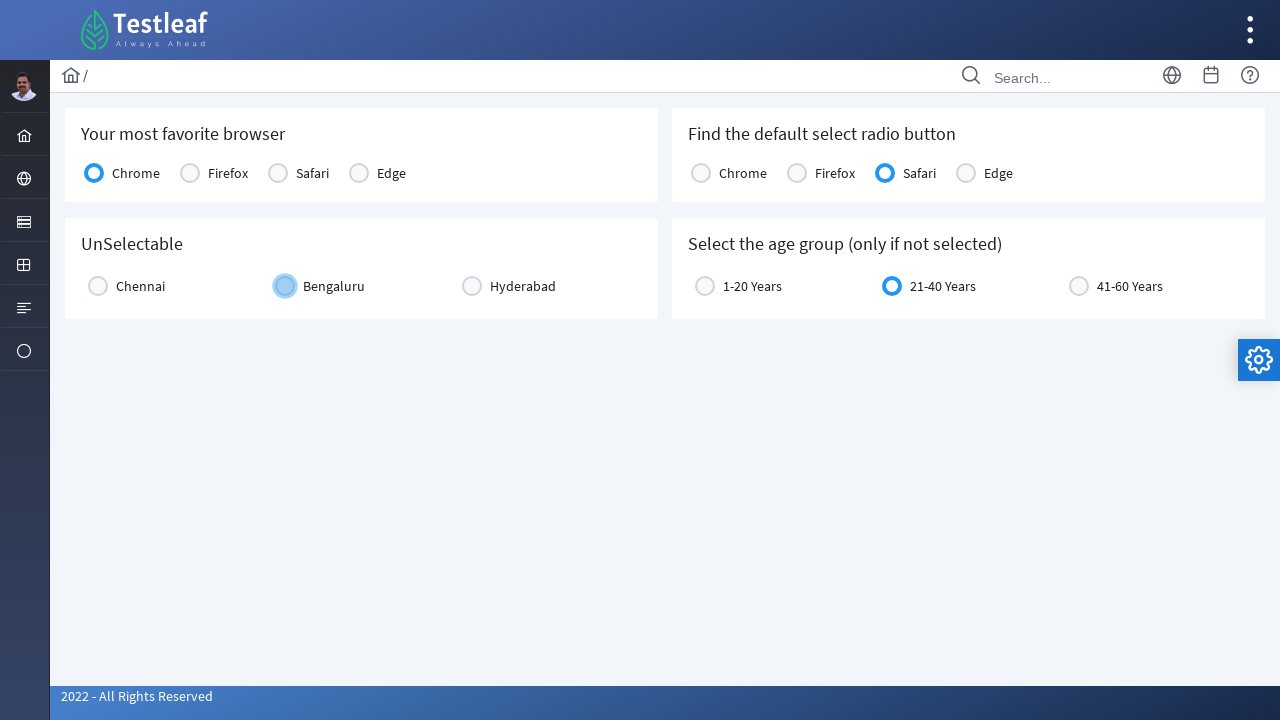

Waited 2 seconds
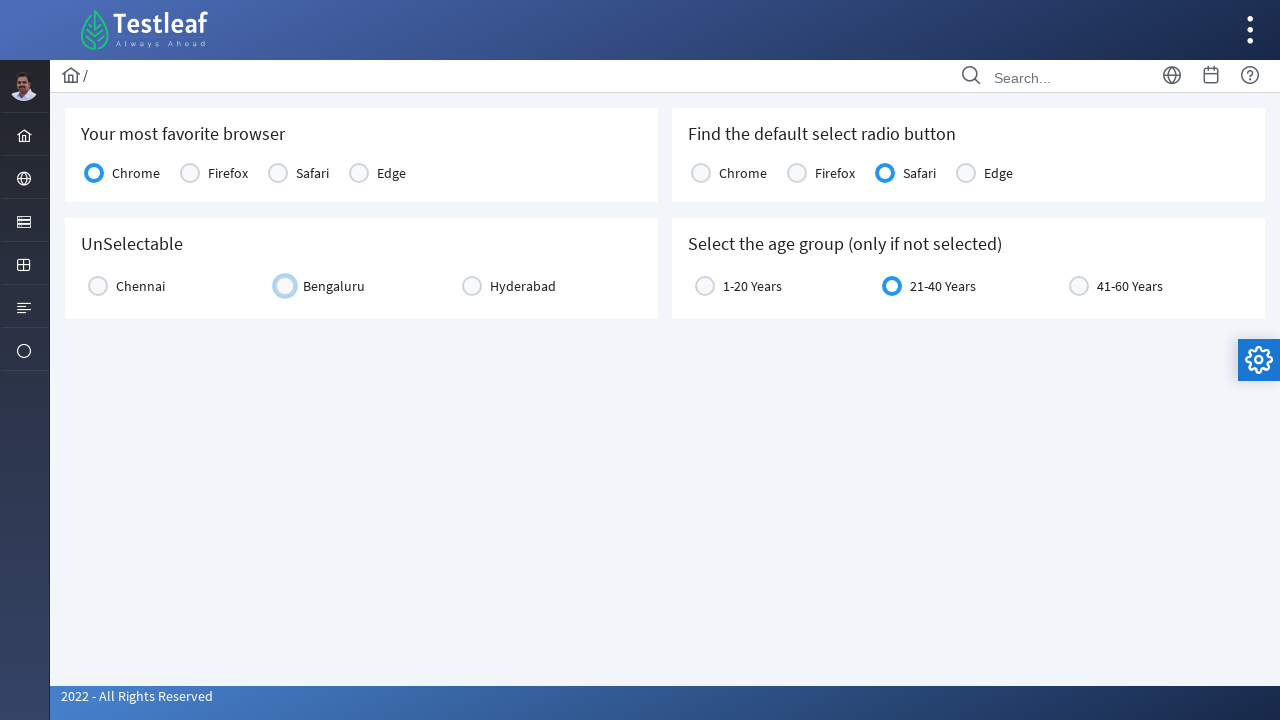

Located Bengaluru radio button element
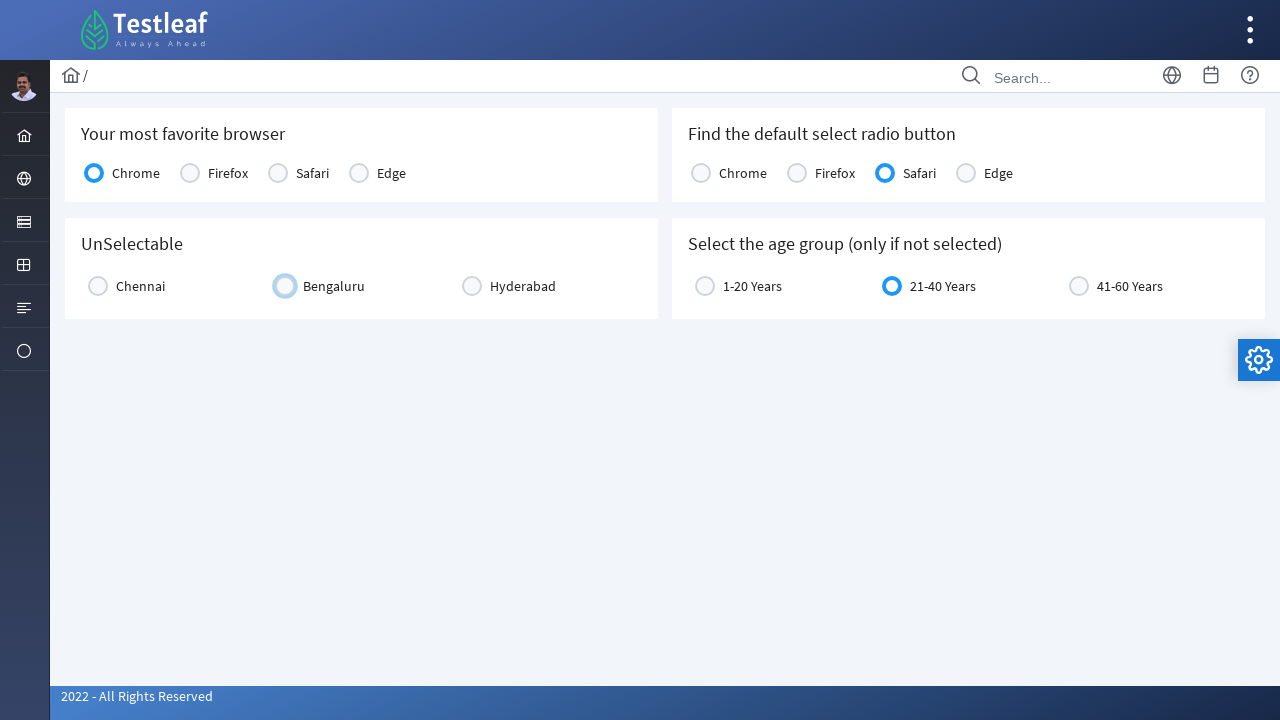

Verified Bengaluru radio button is not selected after second click
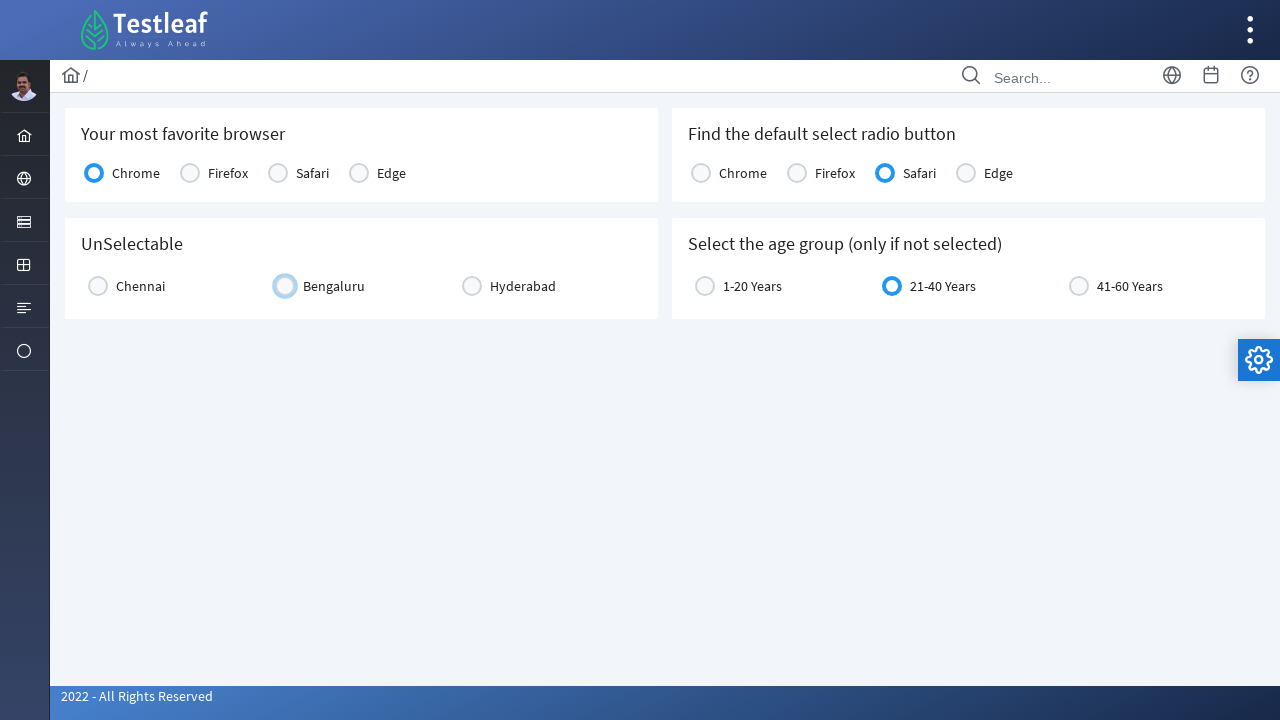

Located Safari radio button element
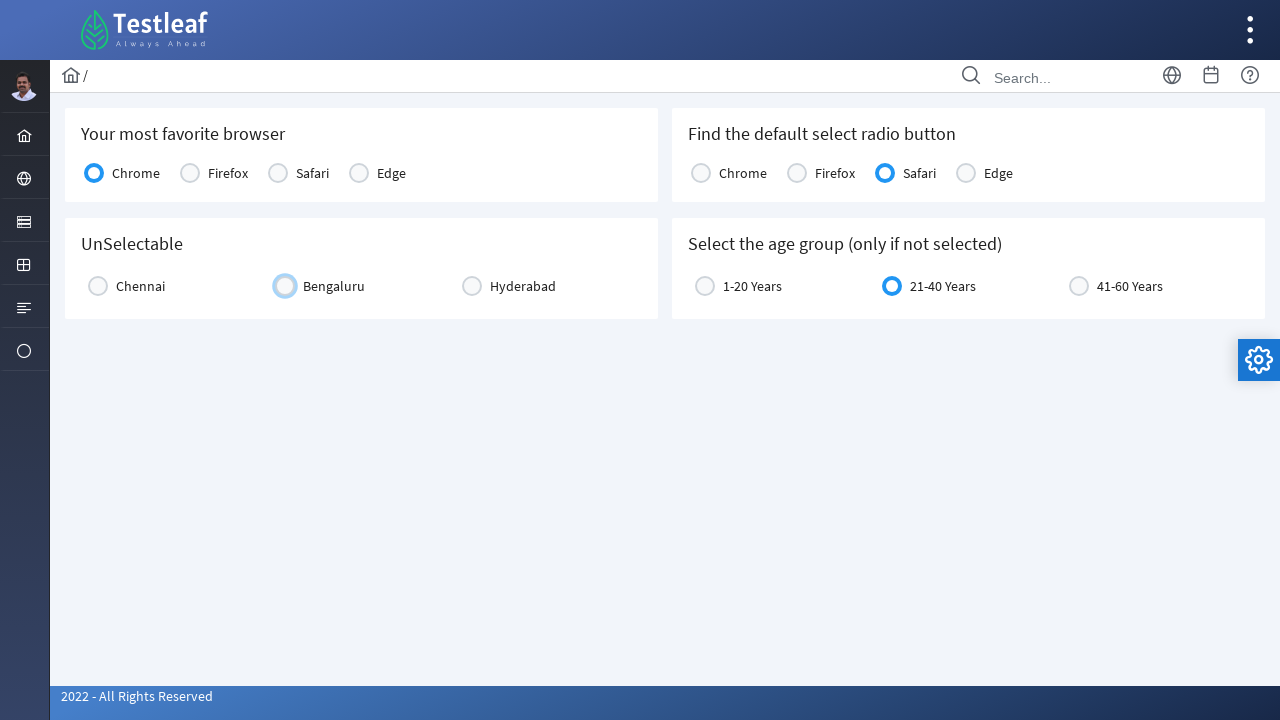

Verified Safari is the default browser selection
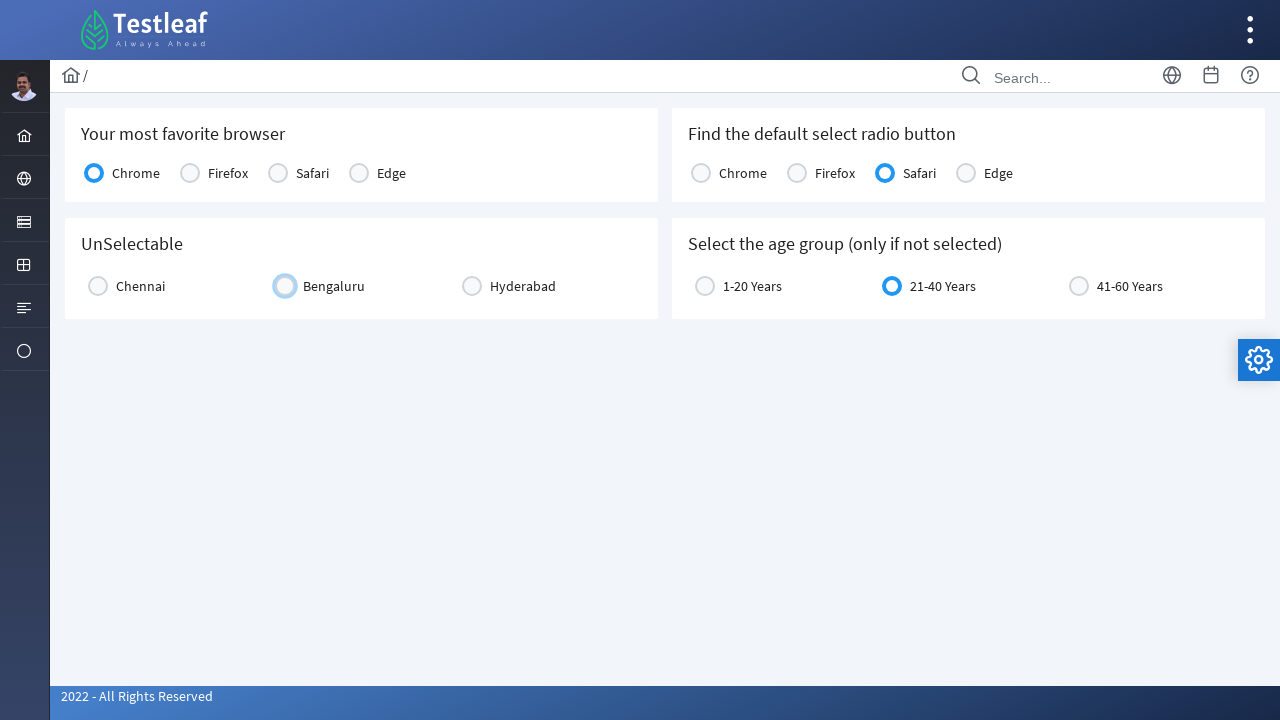

Located age group radio button (21-40) element
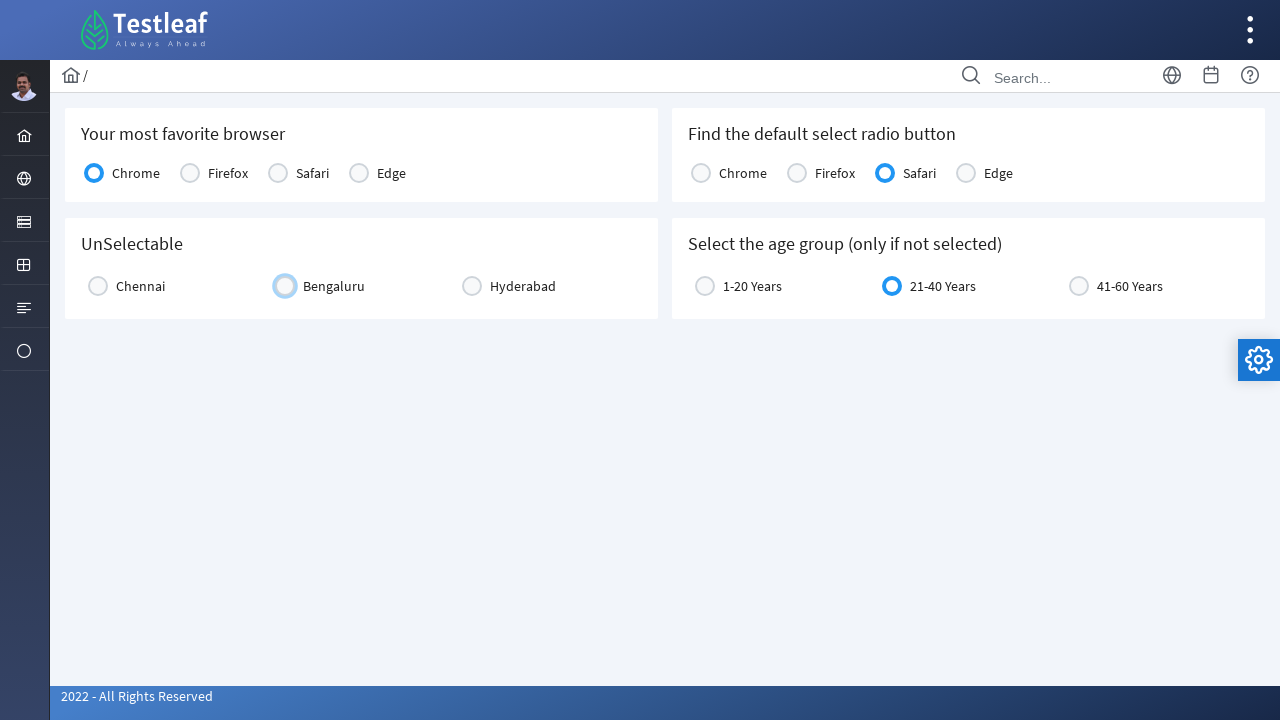

Verified age group 21-40 is the default selection
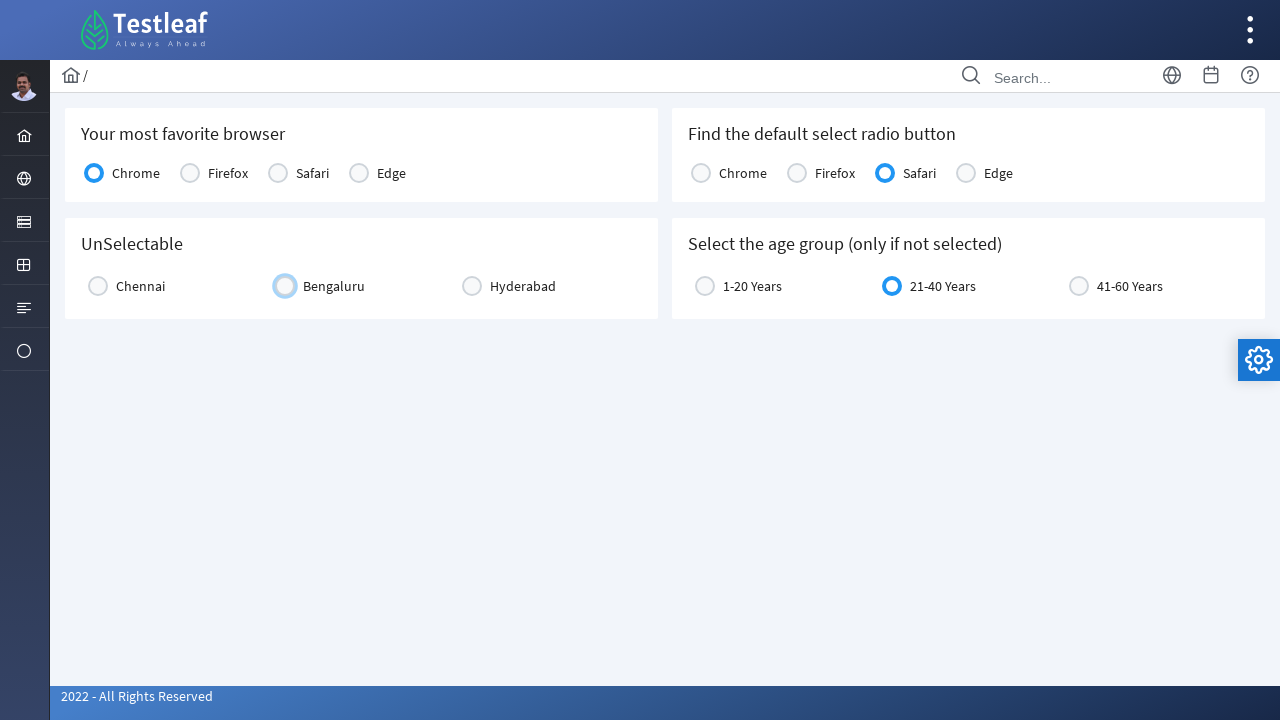

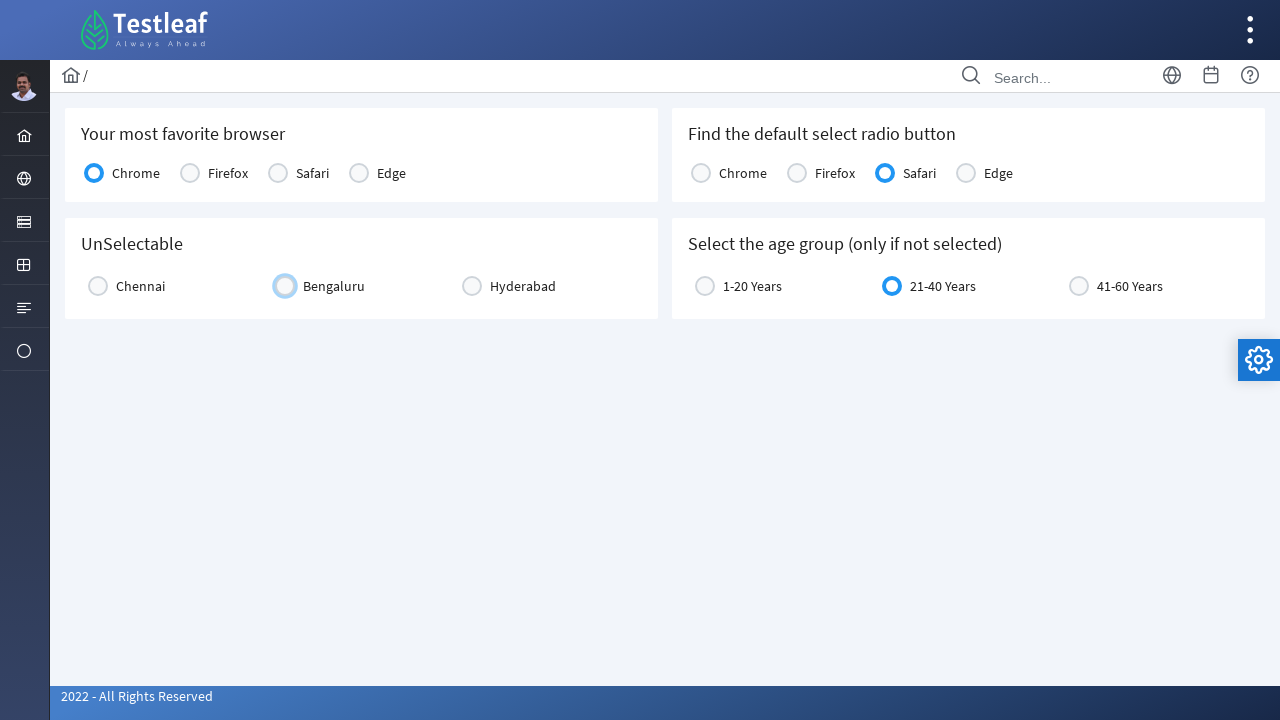